Tests clicking a link that opens in a new tab, switches to the new tab, and verifies the banner image is displayed on the target page

Starting URL: https://demoqa.com/links

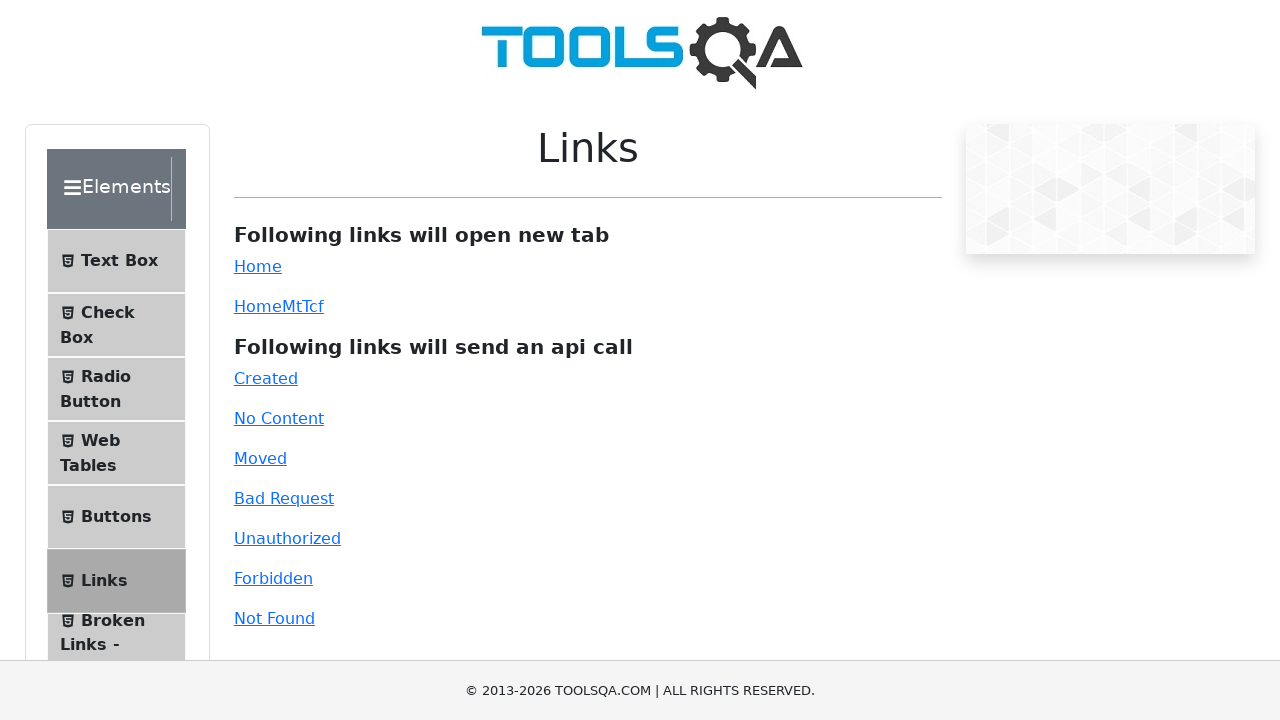

Clicked simple link that opens in new tab at (258, 266) on #simpleLink
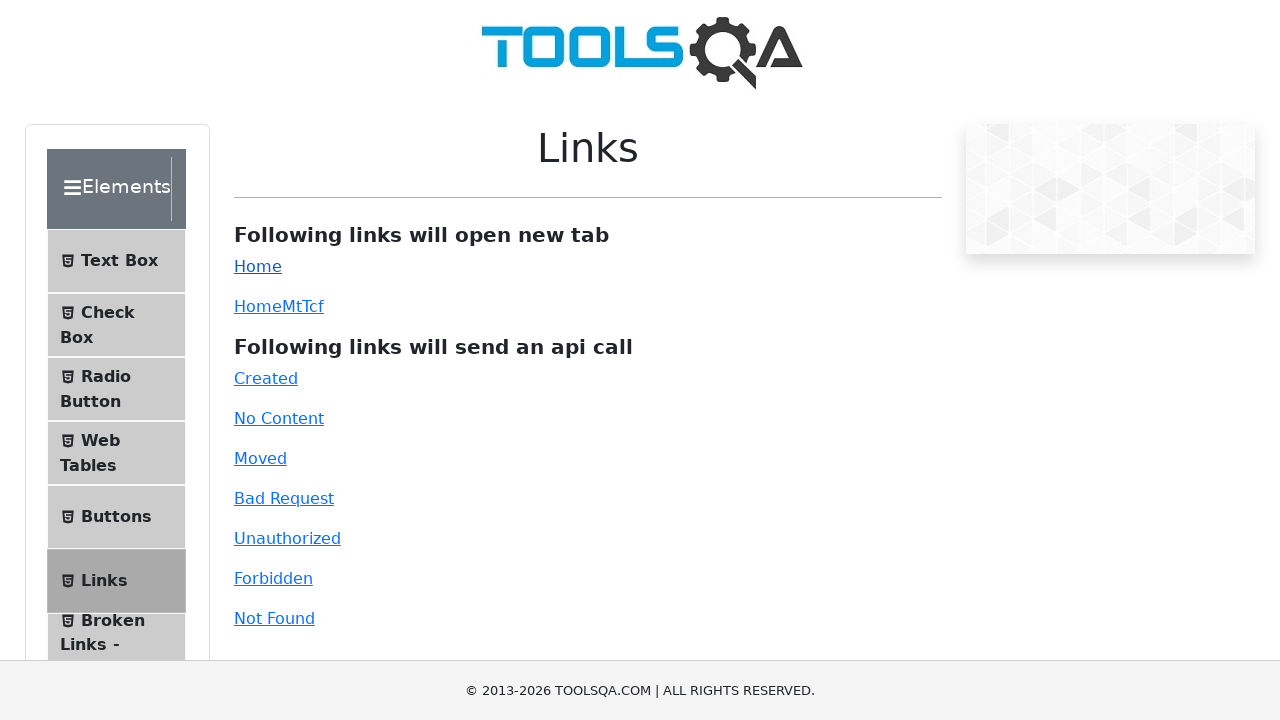

Captured new page reference from context
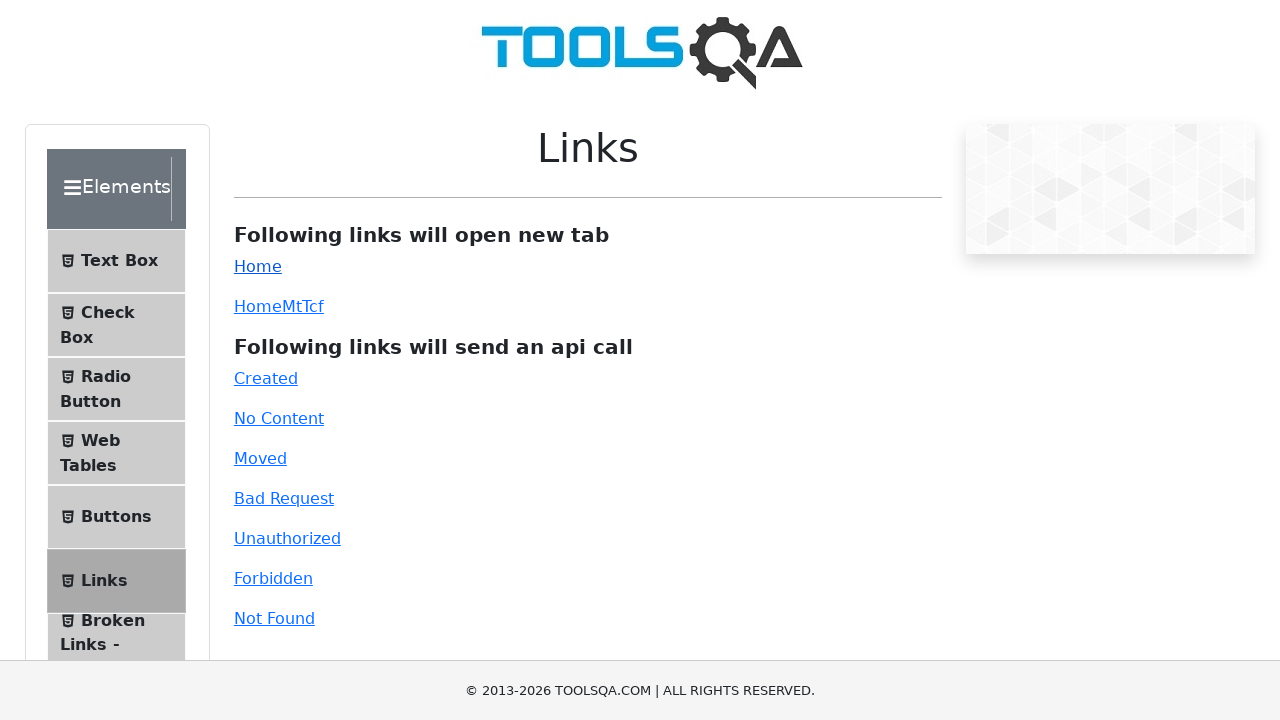

New page loaded successfully
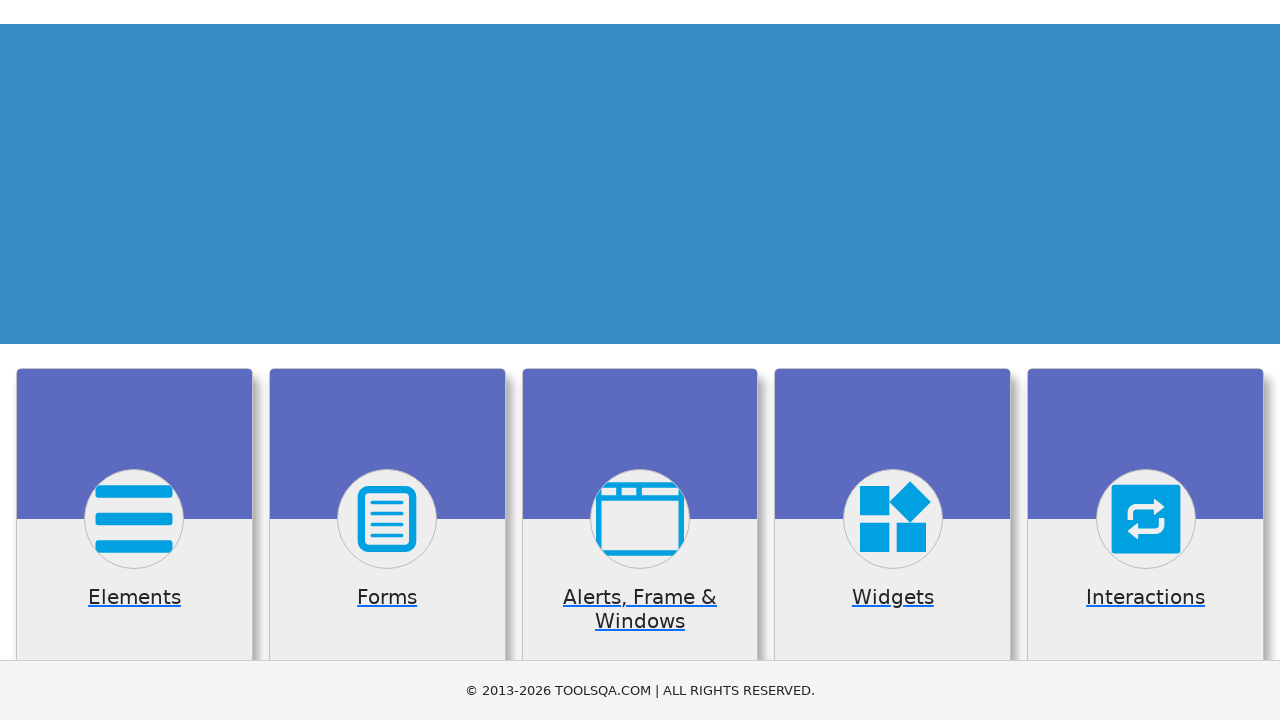

Banner image element is displayed on the new page
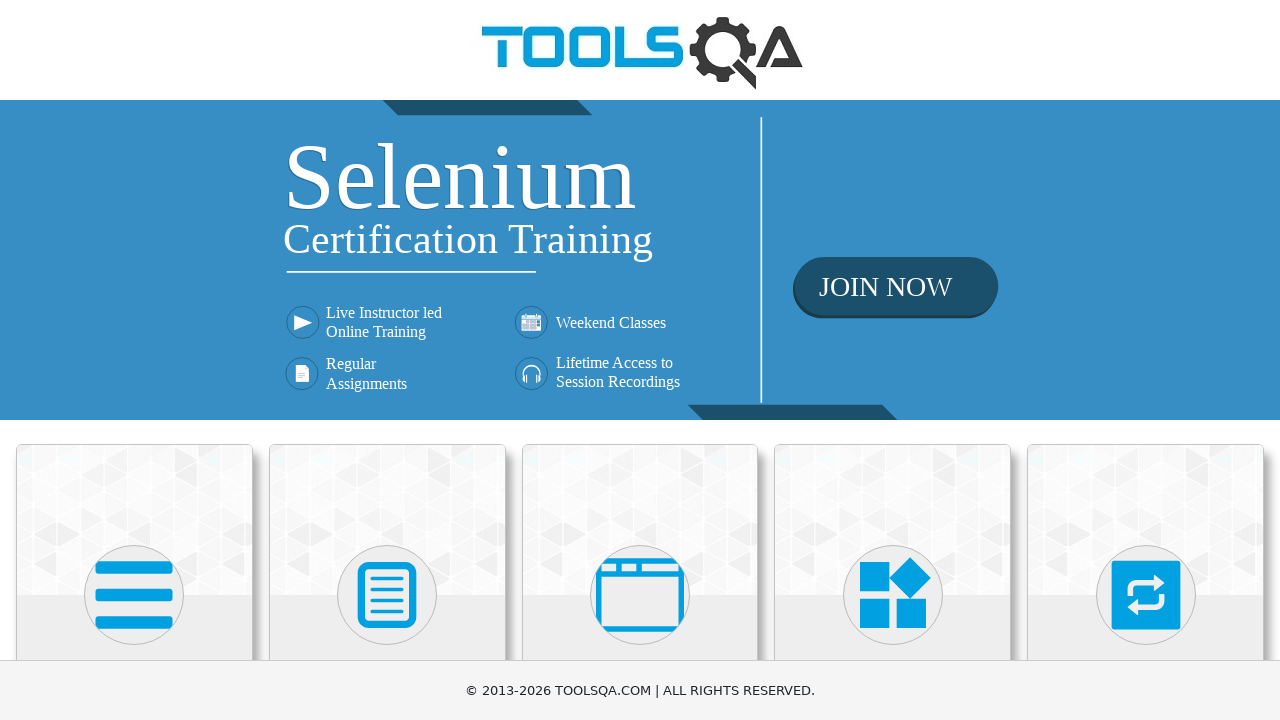

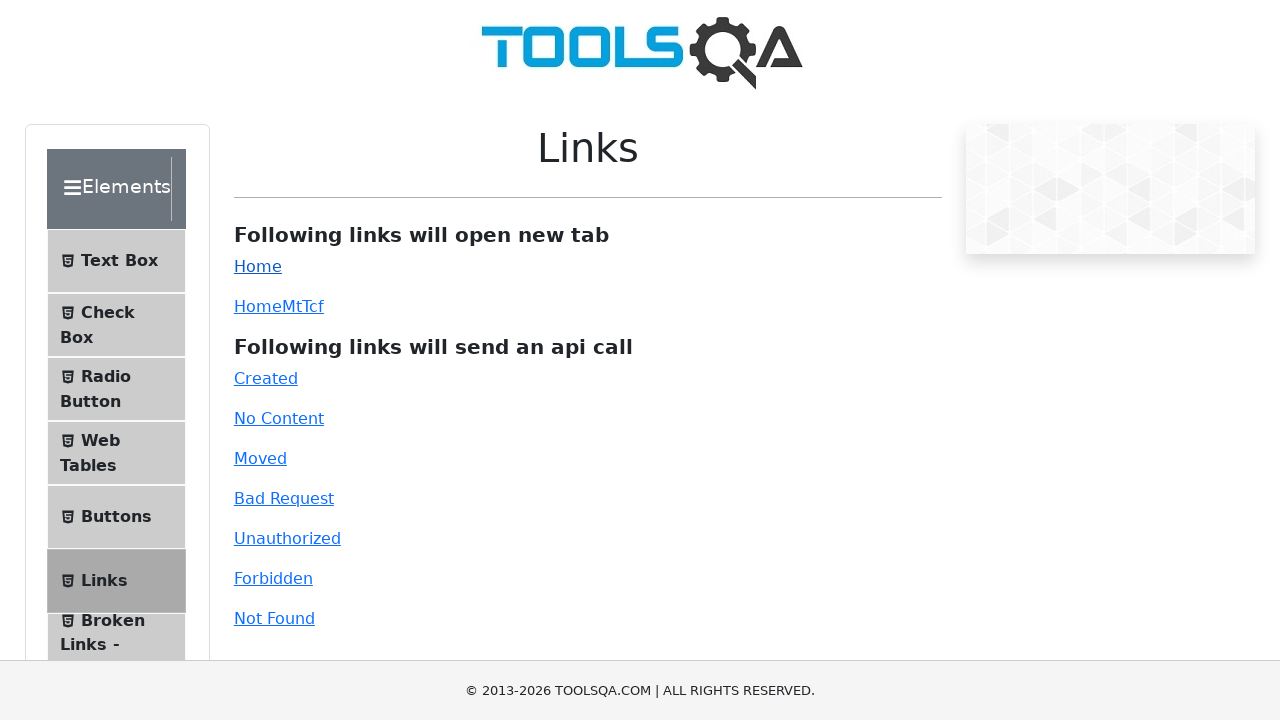